Tests selecting "JSON" syntax highlighting option from the dropdown on Pastebin homepage

Starting URL: https://pastebin.com

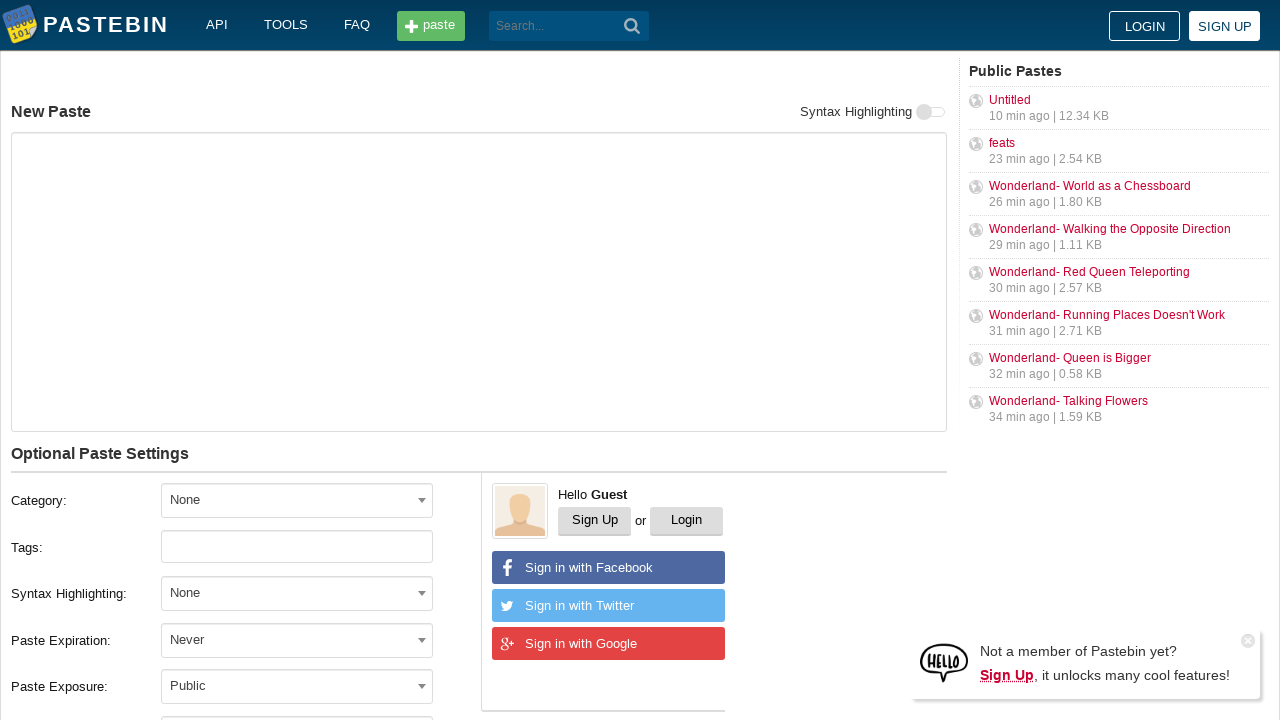

Clicked syntax highlighting dropdown on Pastebin homepage at (297, 593) on xpath=//span[@id='select2-postform-format-container']
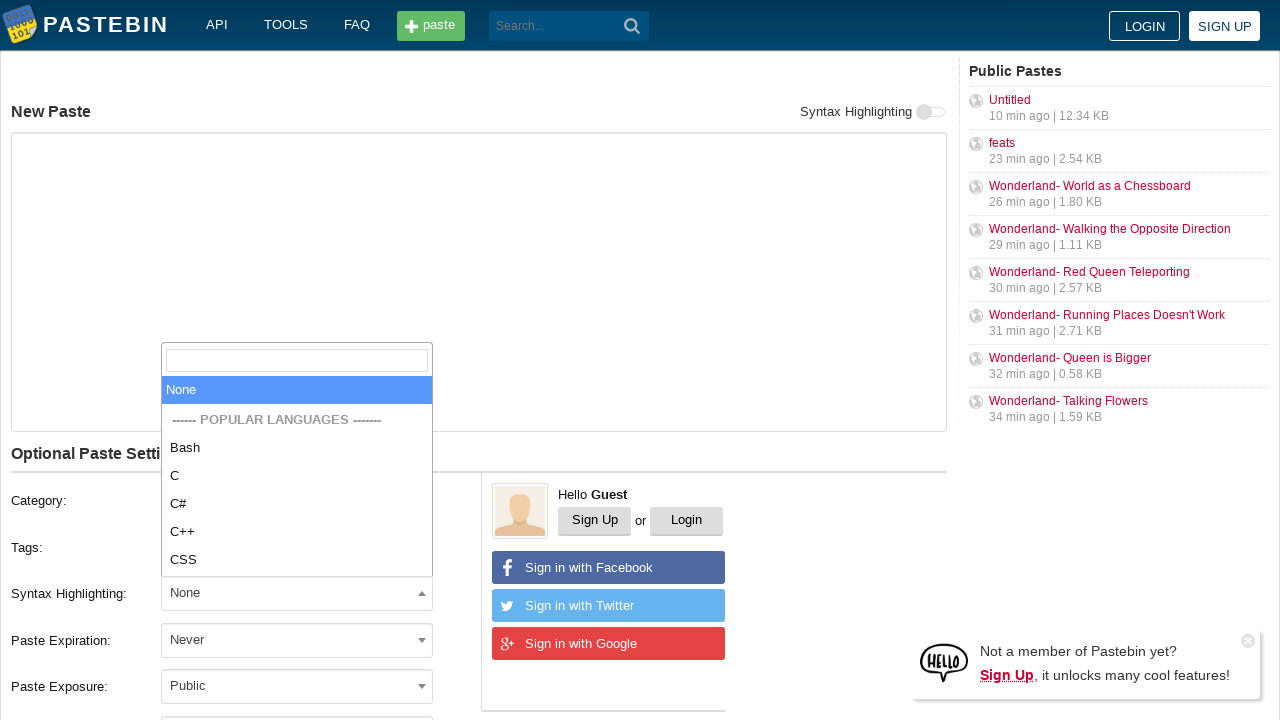

Selected 'JSON' option from syntax highlighting dropdown at (297, 476) on xpath=//span[@class='select2-results']//li[text()='JSON']
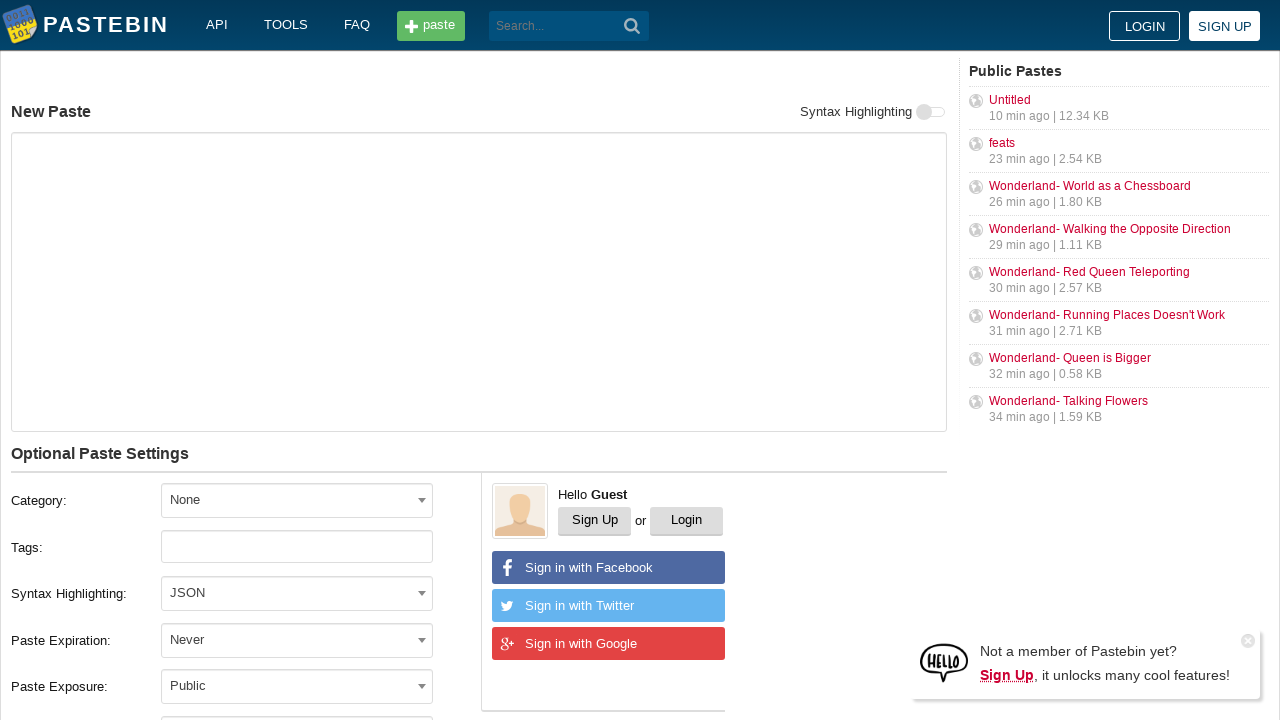

Verified that 'JSON' syntax highlighting option was selected
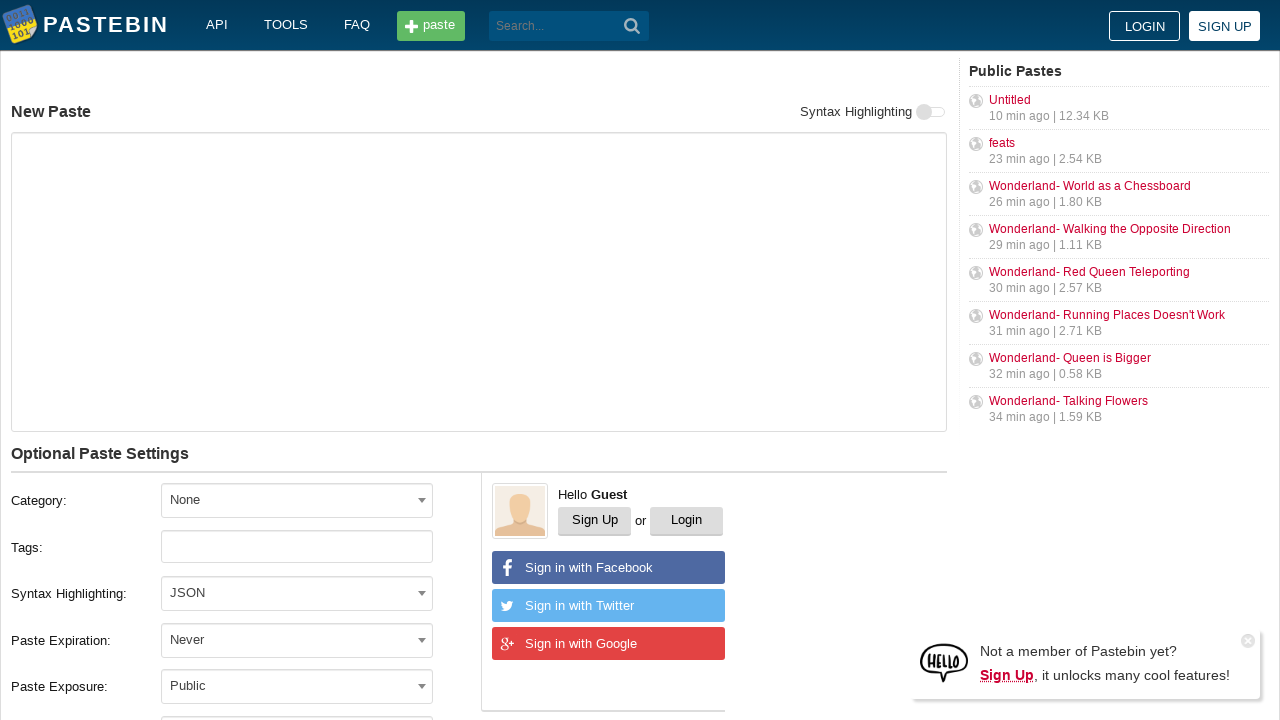

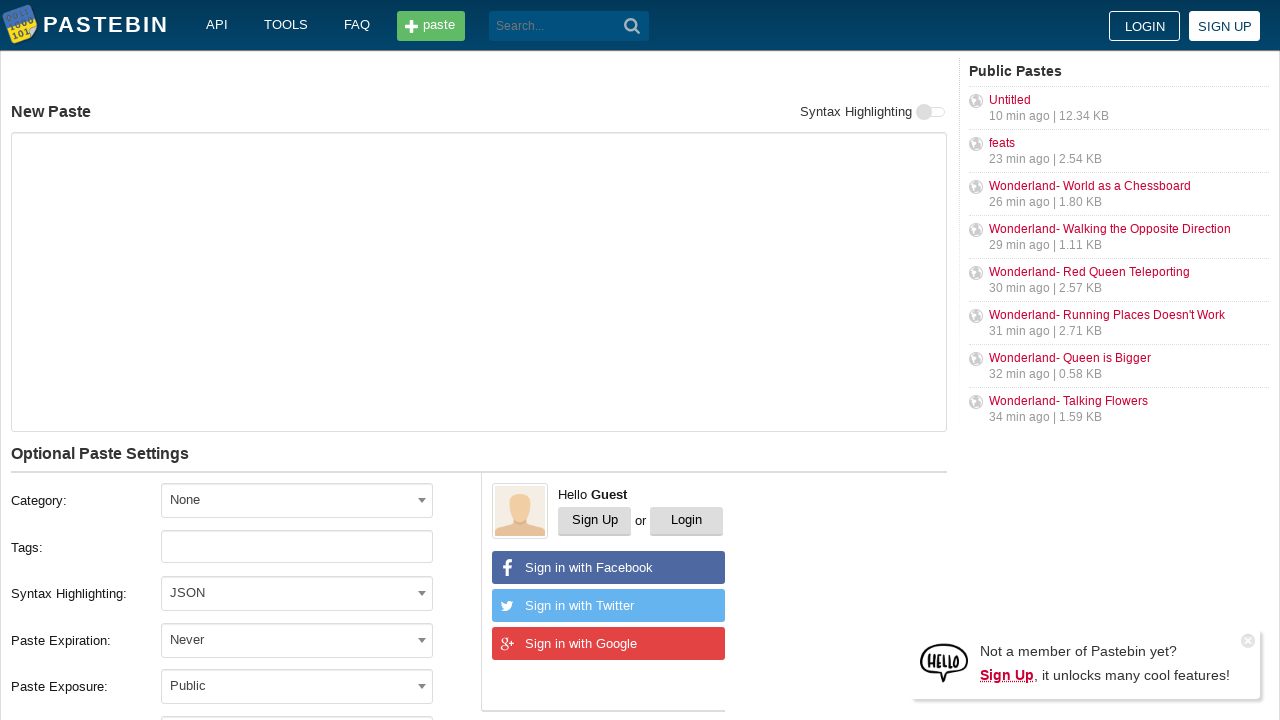